Navigates to the RNZ news website, clicks on the first news digest item, and verifies the article headline is displayed.

Starting URL: https://www.rnz.co.nz/

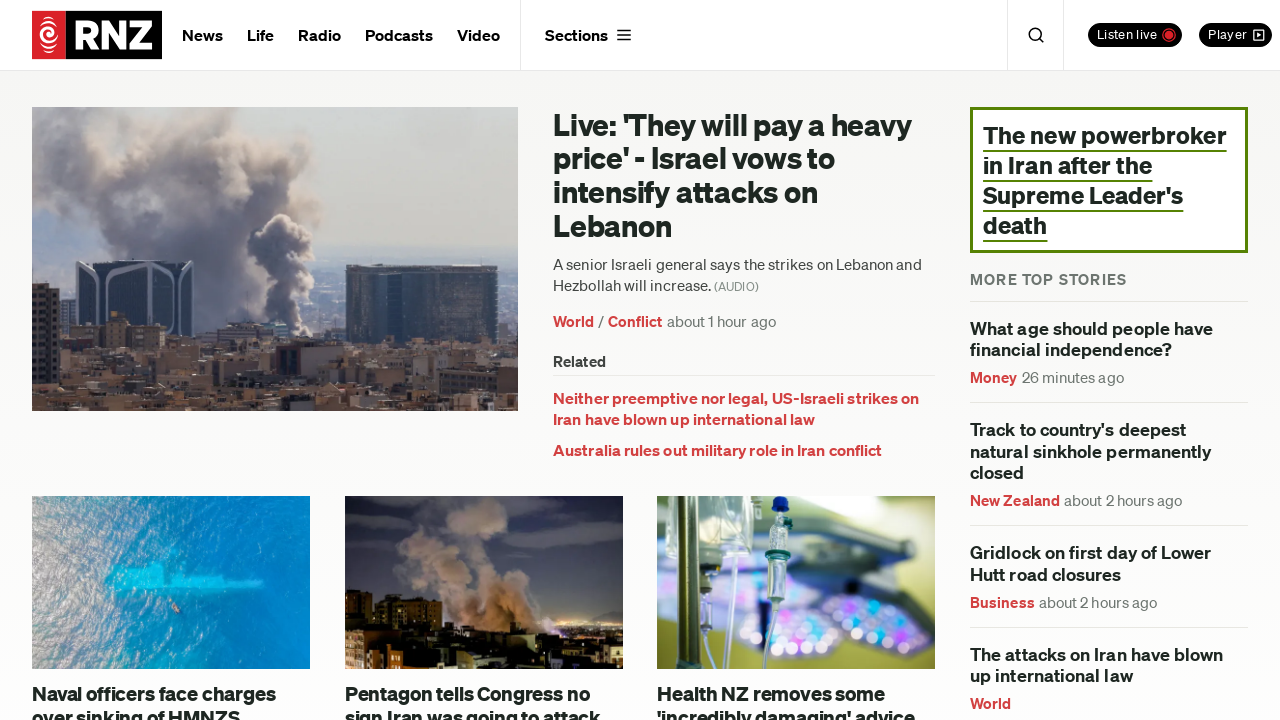

Navigated to RNZ news website
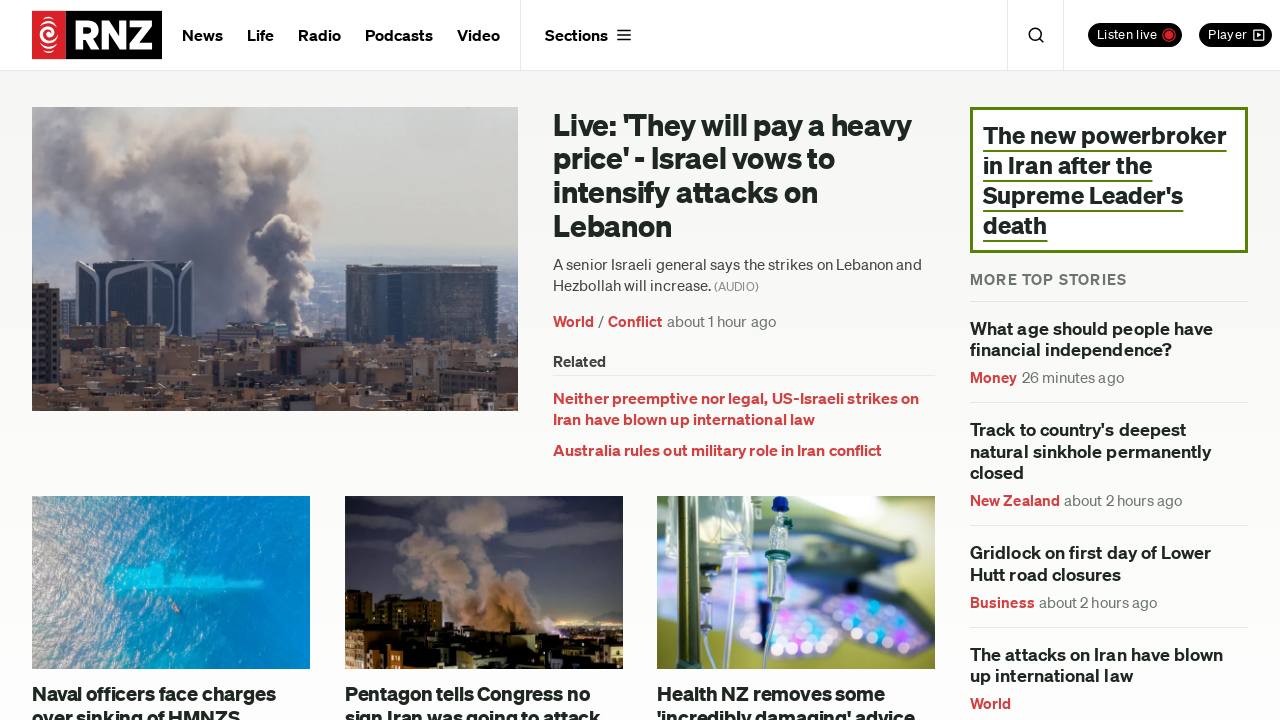

Clicked on the first news digest item at (484, 289) on div.o-digest--news >> nth=0
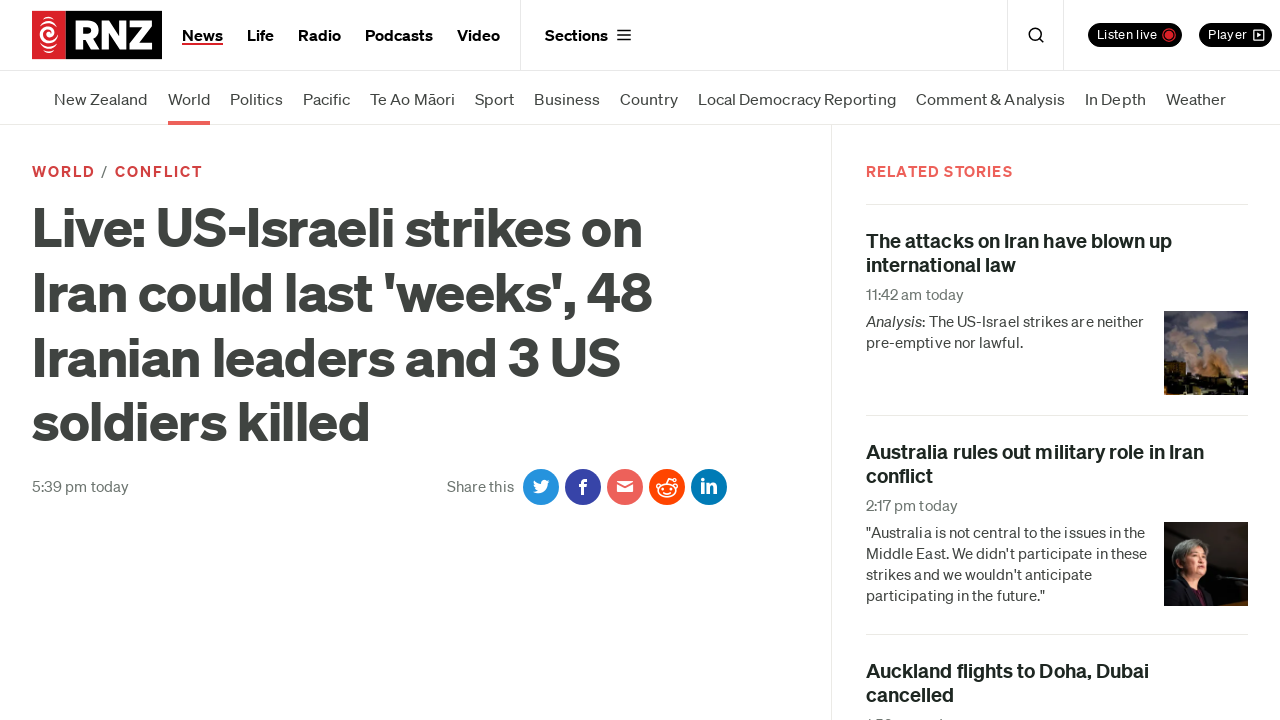

Article headline loaded
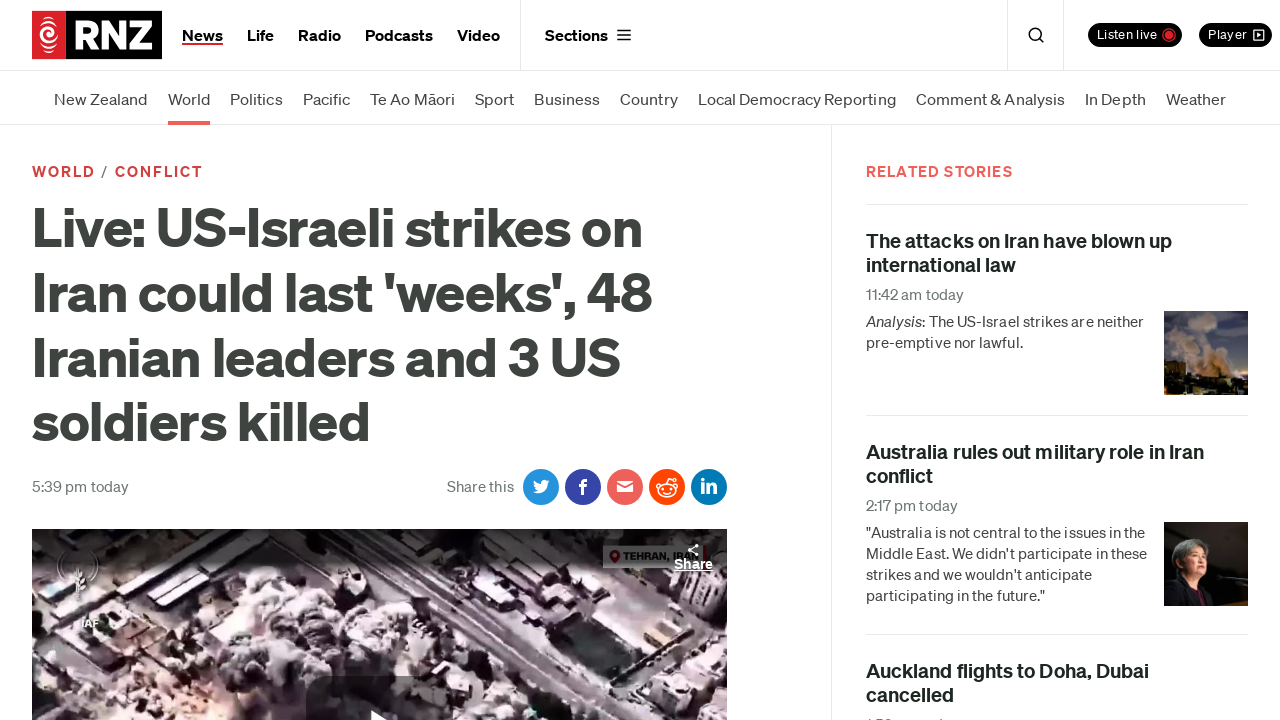

Verified article headline is displayed
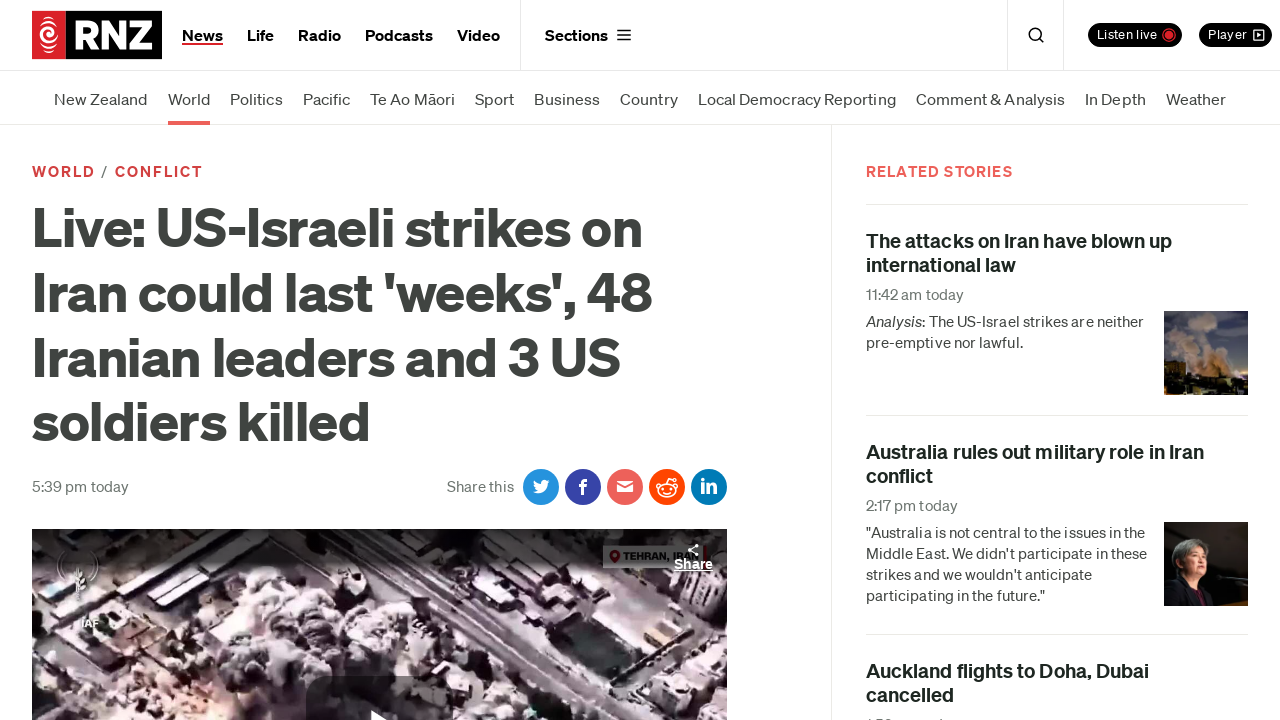

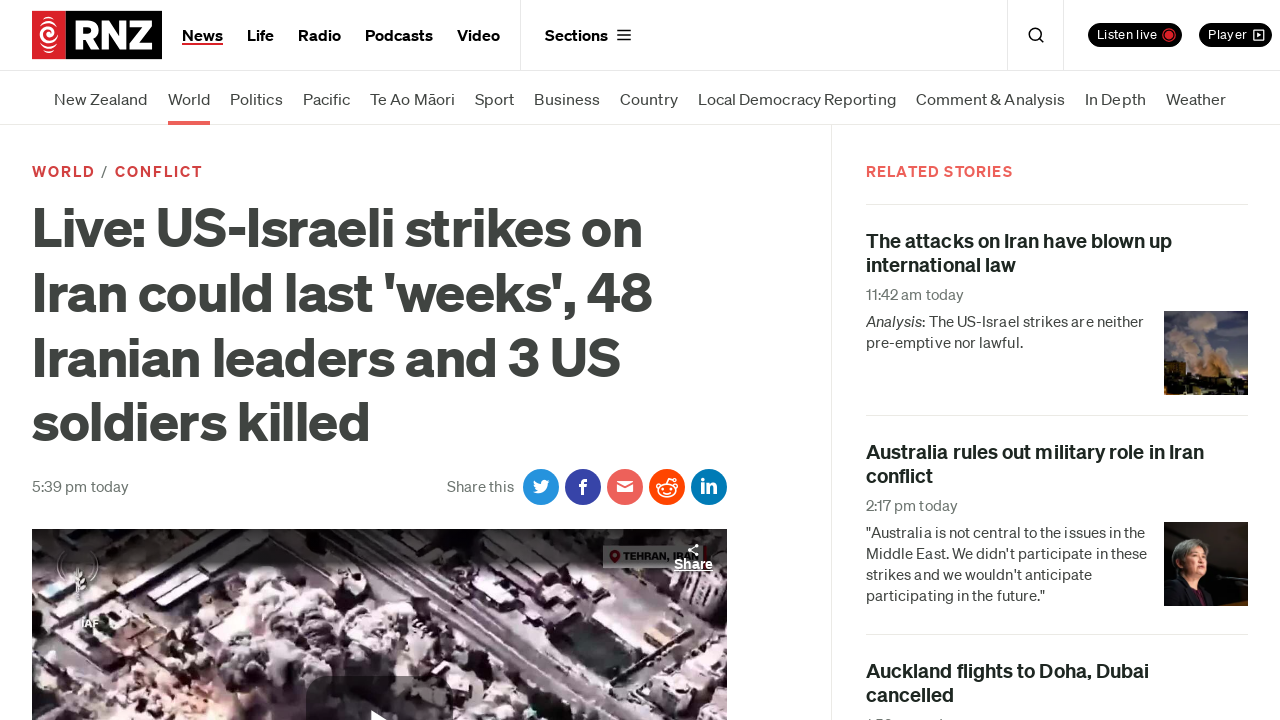